Navigates to the nopCommerce demo site and verifies that links are present on the page

Starting URL: https://demo.nopcommerce.com/

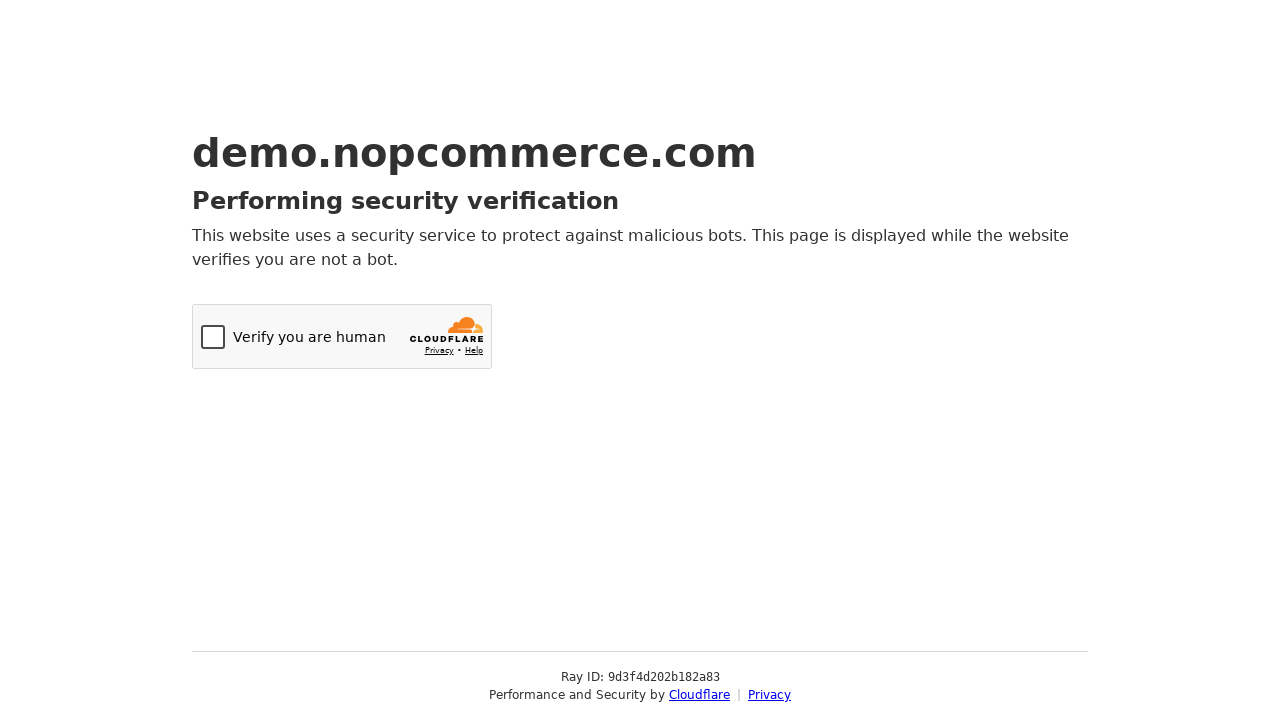

Navigated to nopCommerce demo site
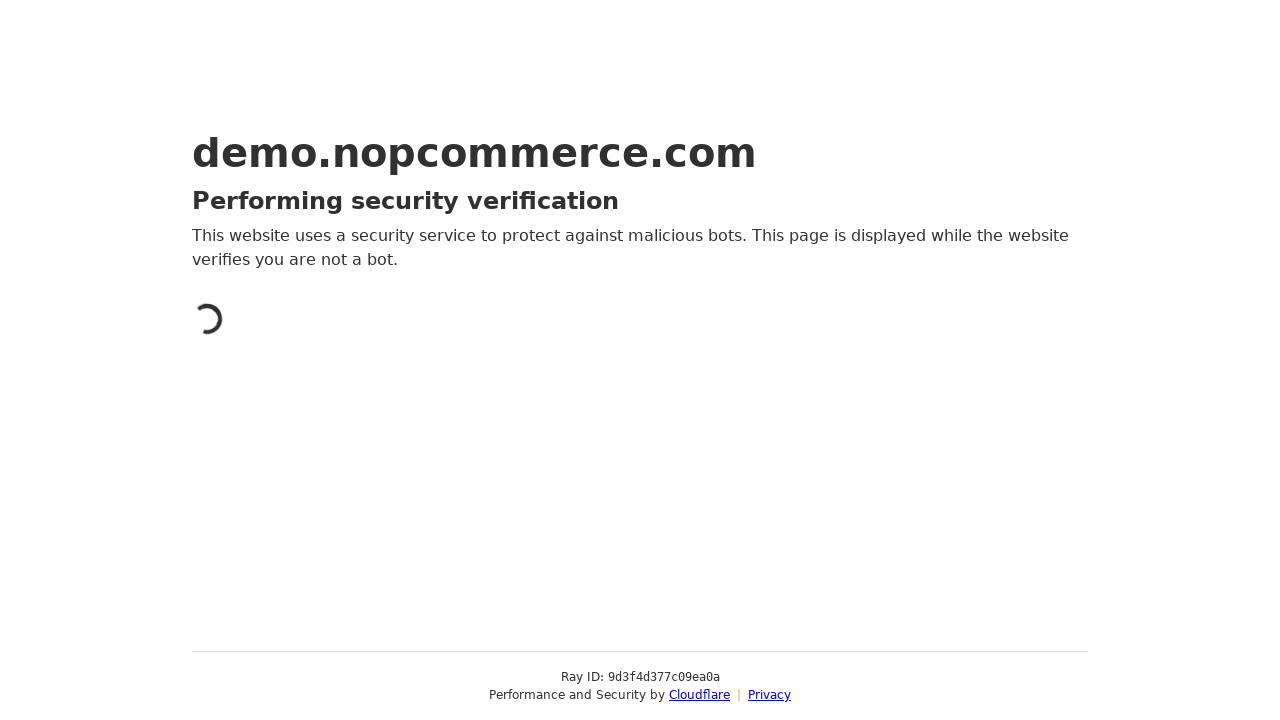

Waited for links to load on the page
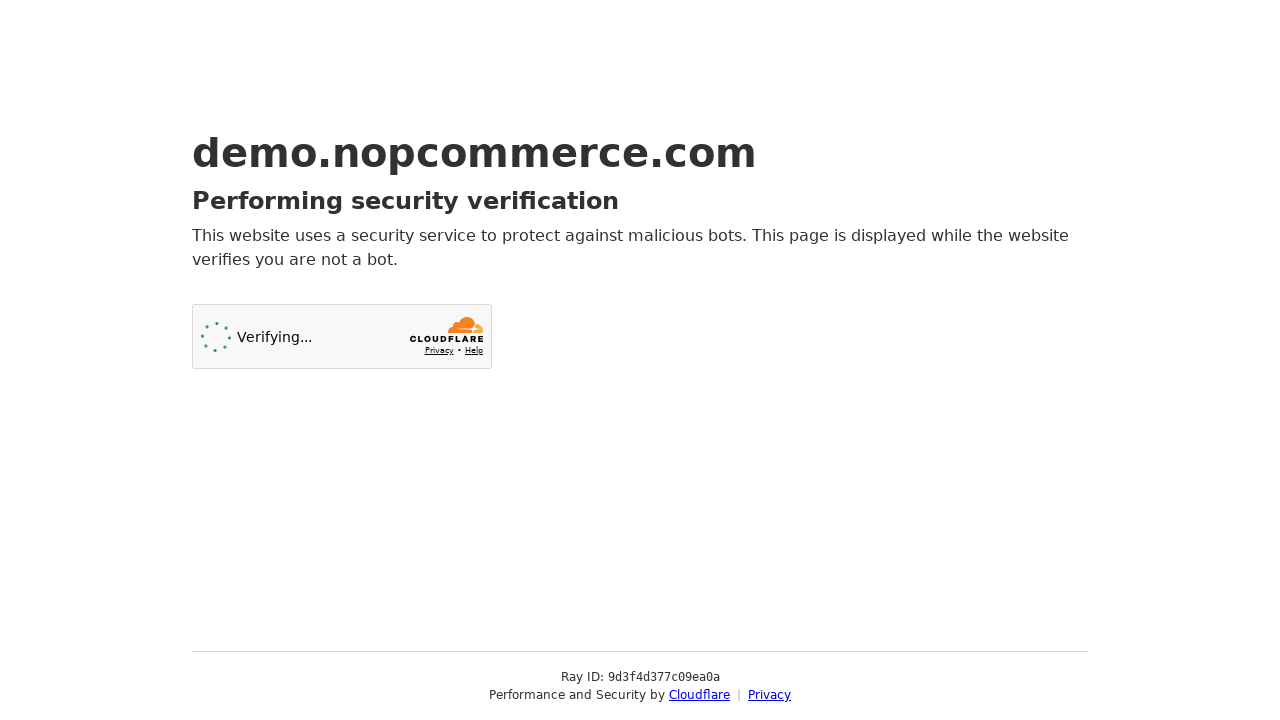

Found 2 links on the page
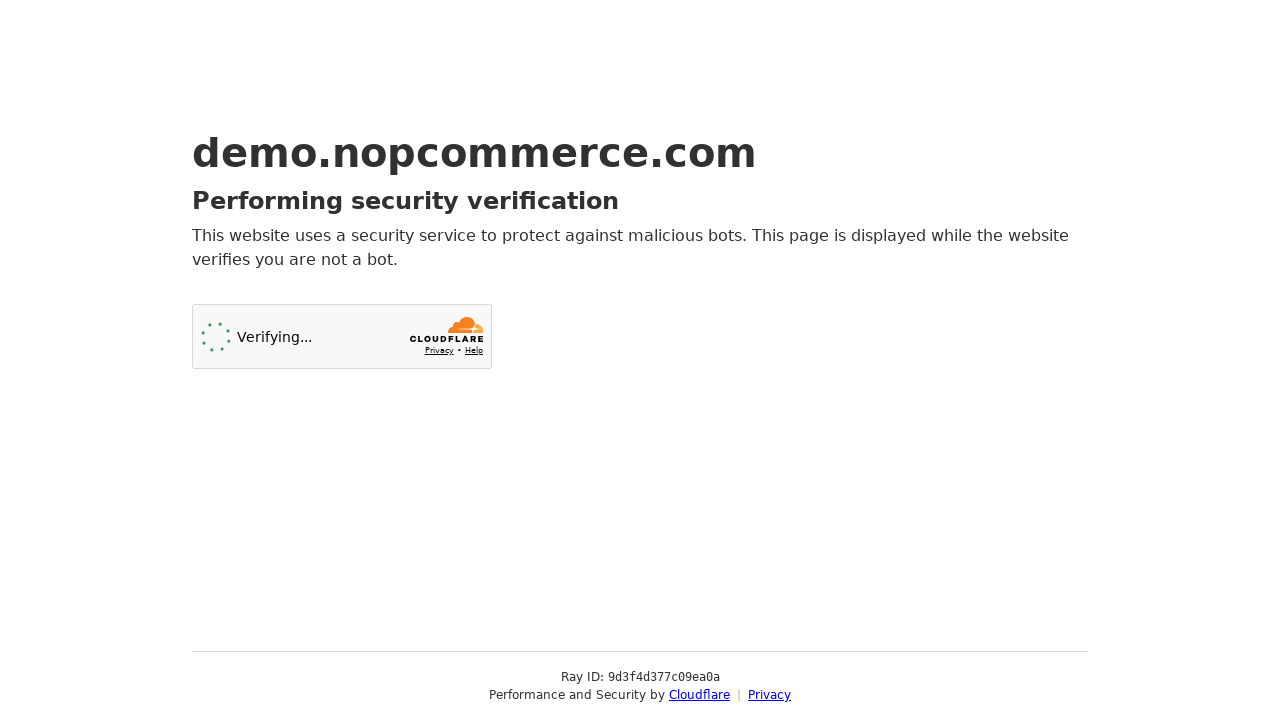

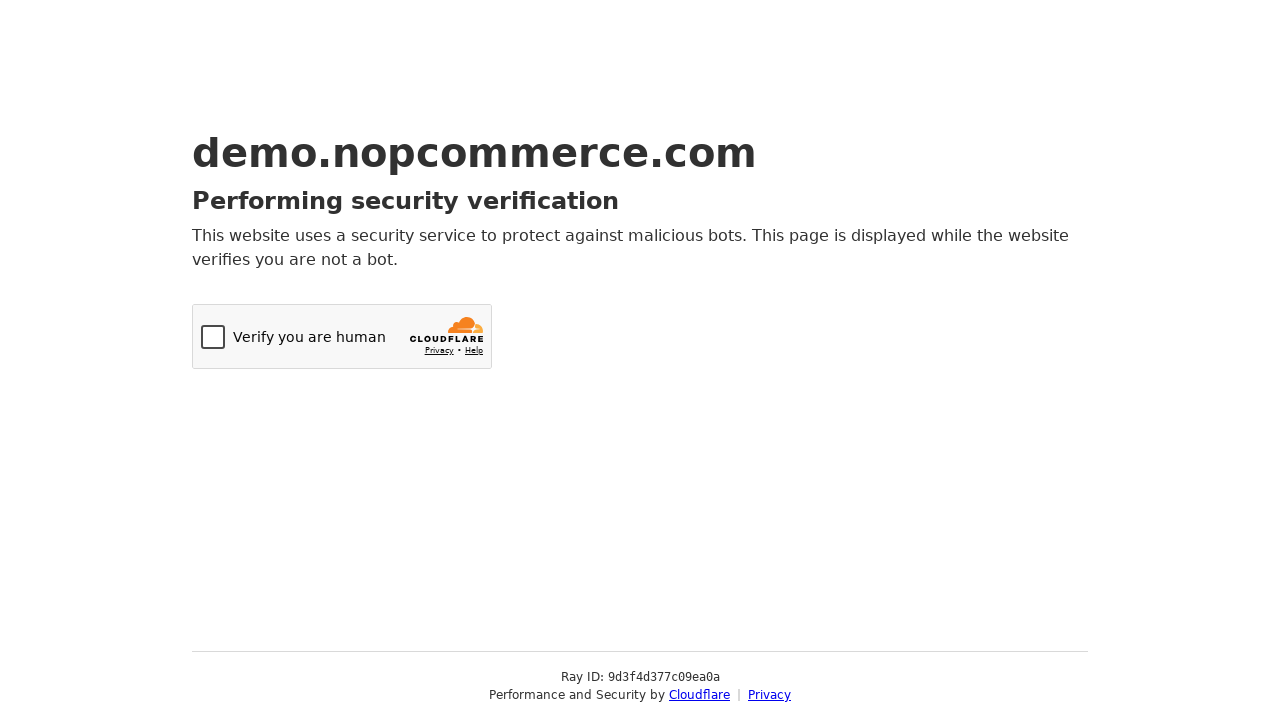